Navigates to CoinMarketCap homepage and verifies that the main heading "Today's Cryptocurrency Prices by Market Cap" is visible

Starting URL: https://coinmarketcap.com/

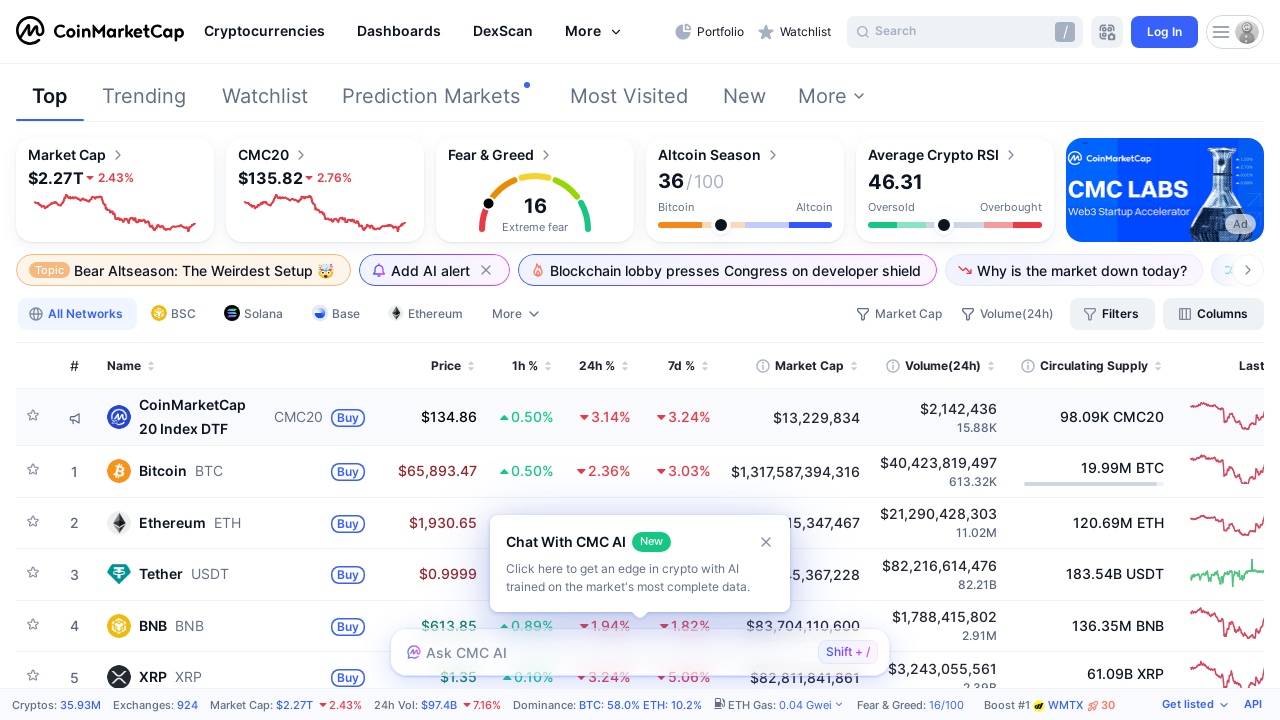

Navigated to CoinMarketCap homepage
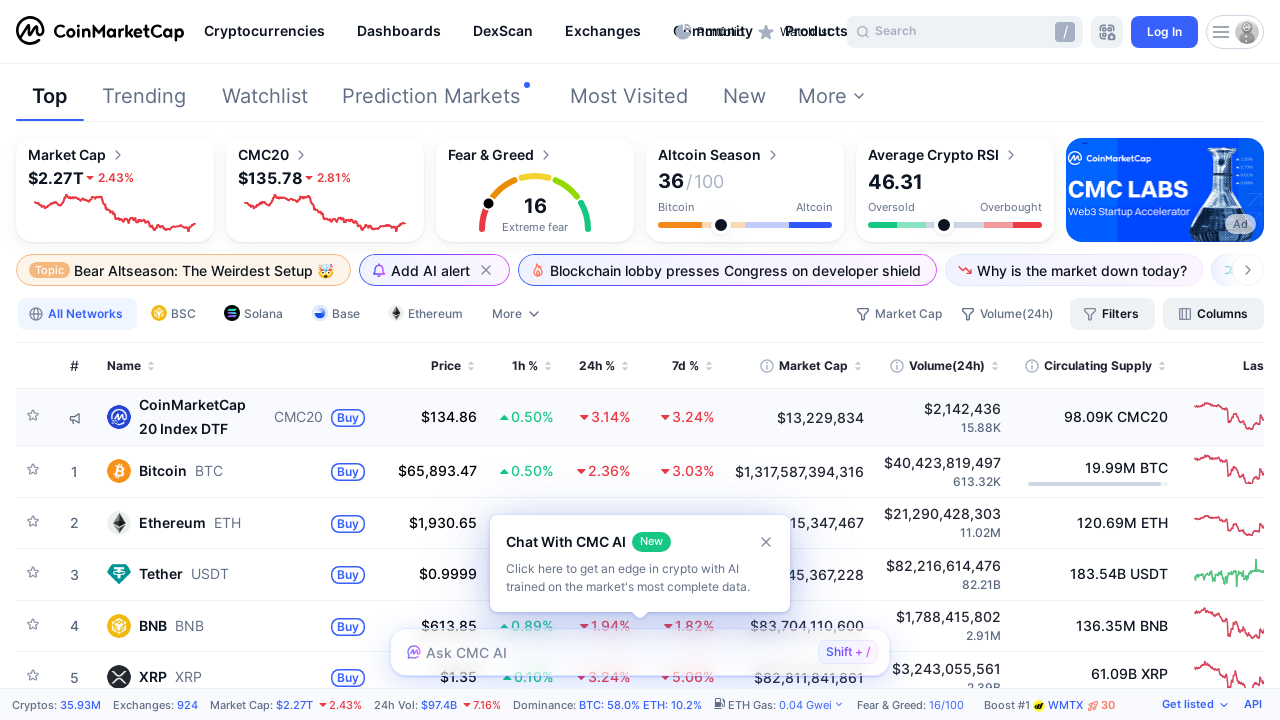

Verified that main heading 'Today's Cryptocurrency Prices by Market Cap' is visible
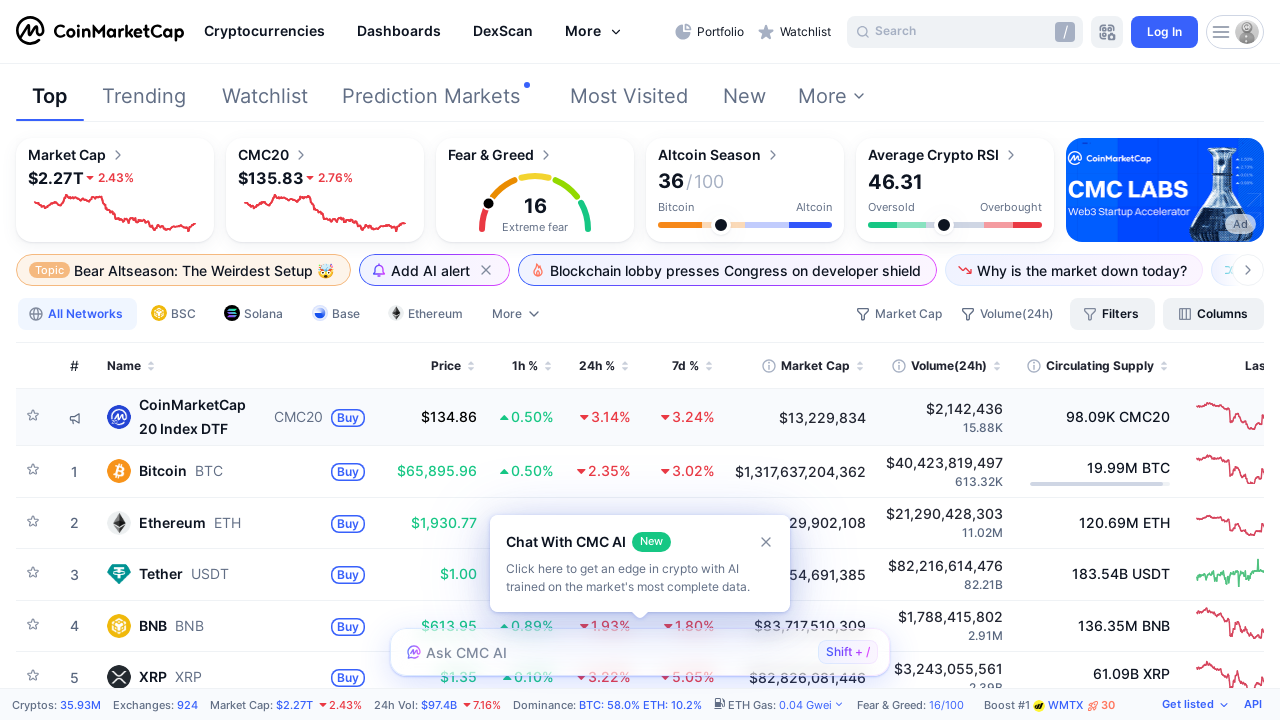

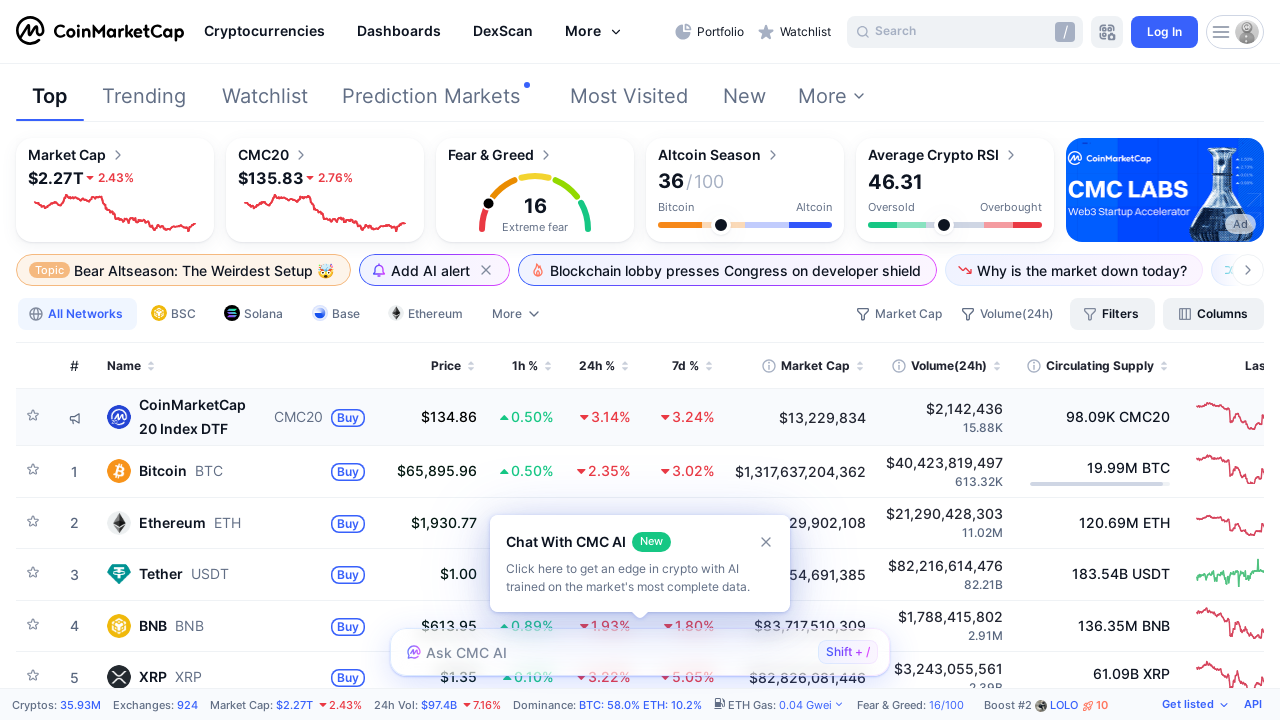